Tests filtering to display only active (non-completed) todo items

Starting URL: https://demo.playwright.dev/todomvc

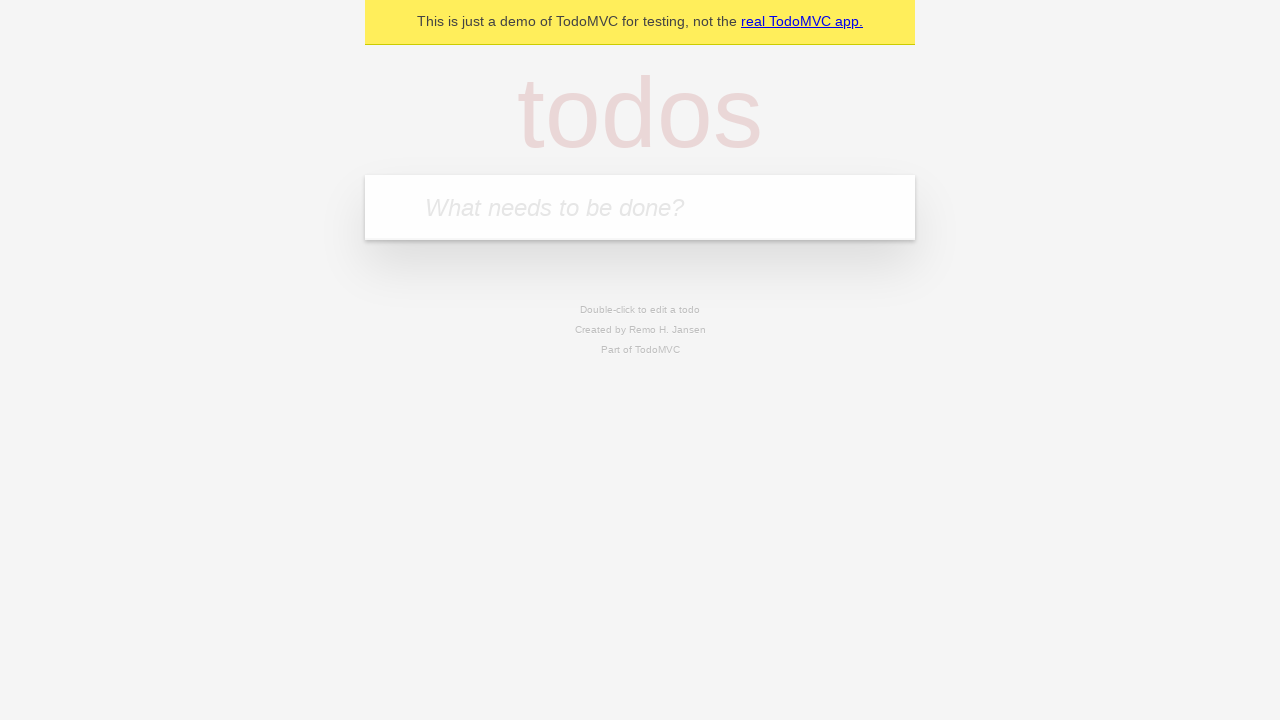

Filled input field with 'buy some cheese' on internal:attr=[placeholder="What needs to be done?"i]
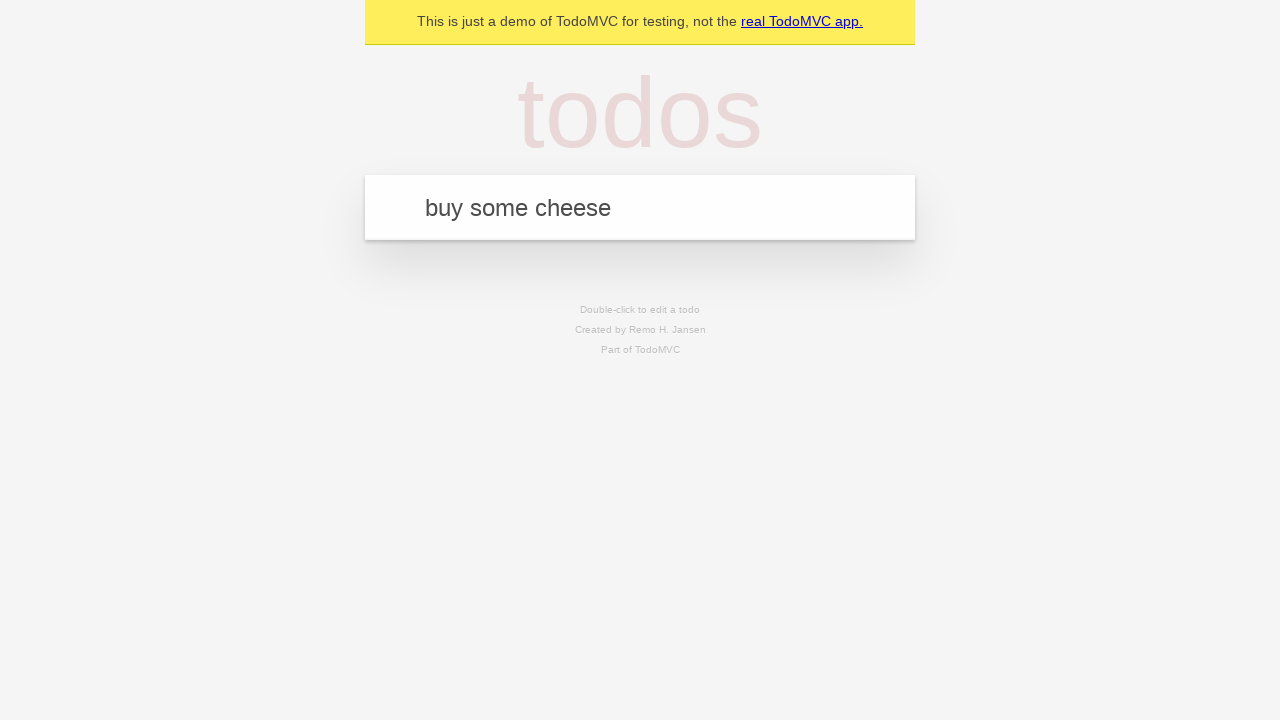

Pressed Enter to create first todo item on internal:attr=[placeholder="What needs to be done?"i]
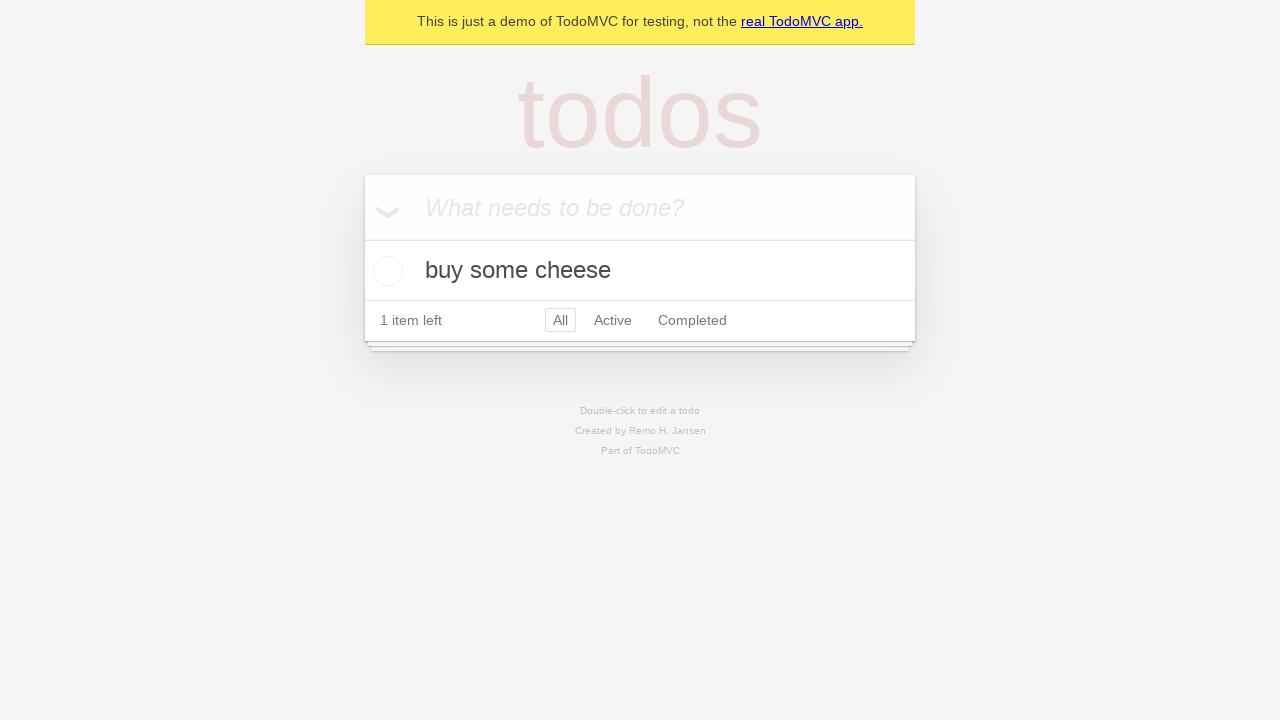

Filled input field with 'feed the cat' on internal:attr=[placeholder="What needs to be done?"i]
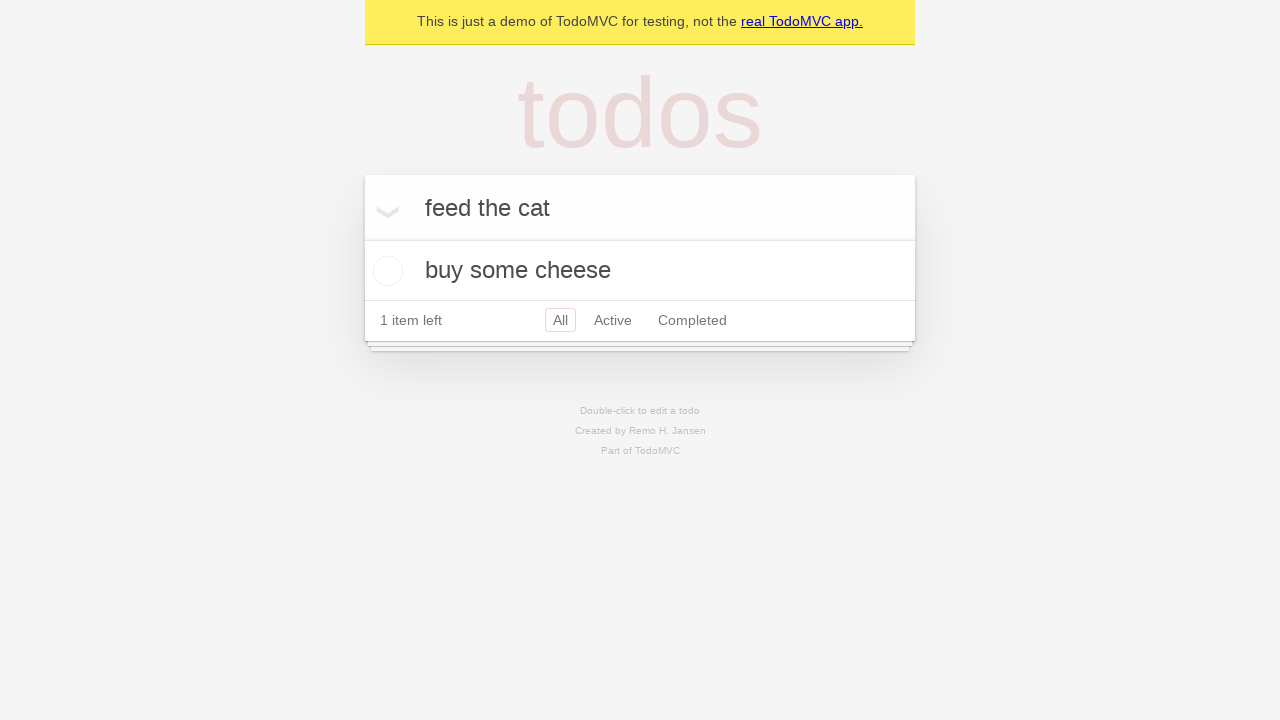

Pressed Enter to create second todo item on internal:attr=[placeholder="What needs to be done?"i]
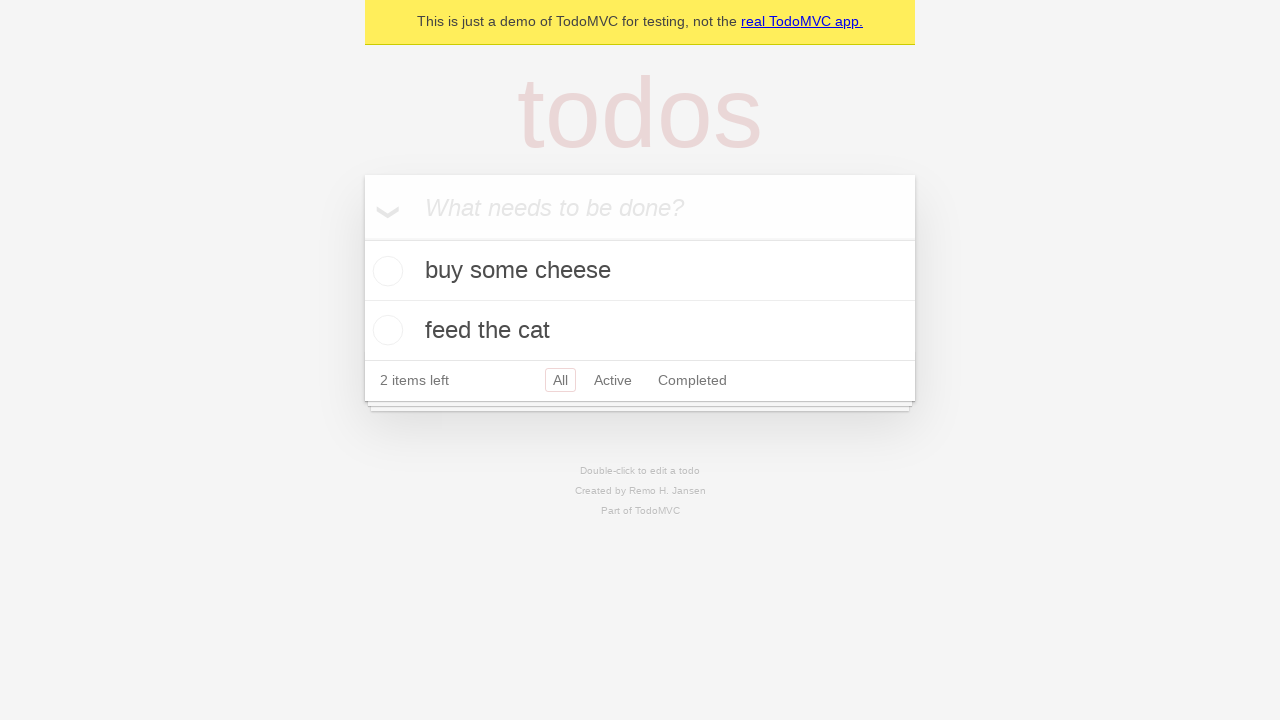

Filled input field with 'book a doctors appointment' on internal:attr=[placeholder="What needs to be done?"i]
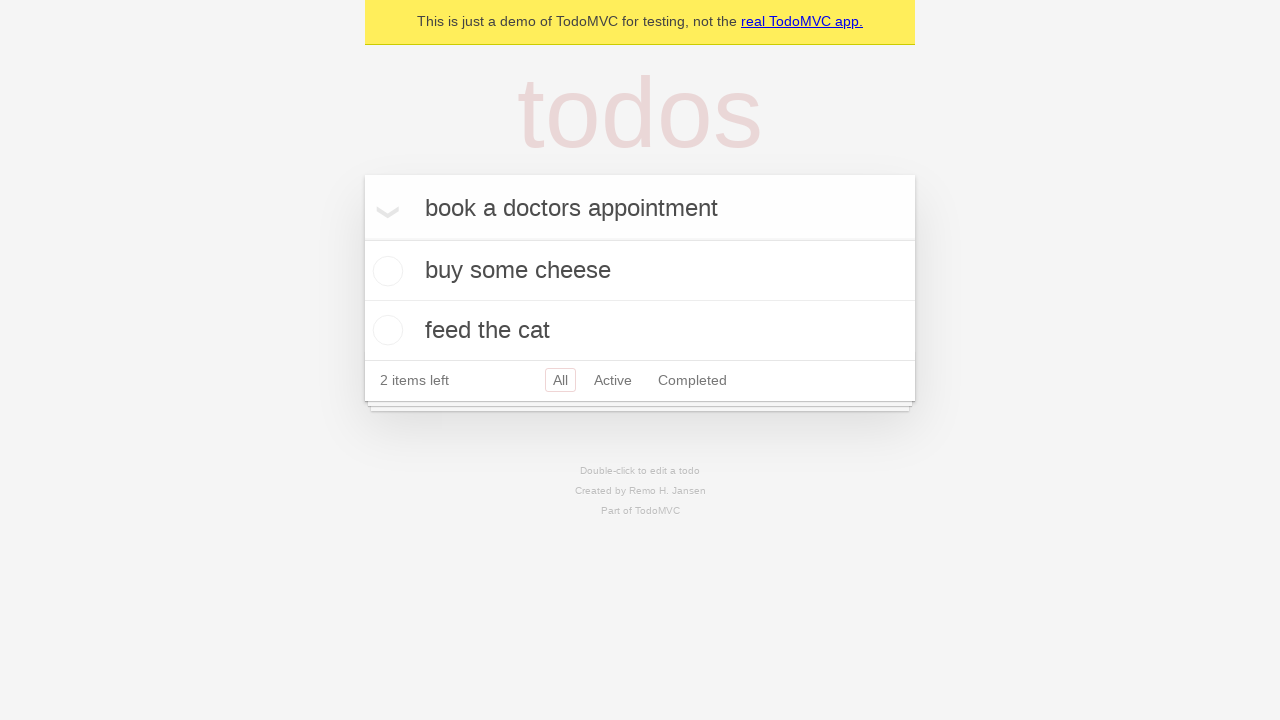

Pressed Enter to create third todo item on internal:attr=[placeholder="What needs to be done?"i]
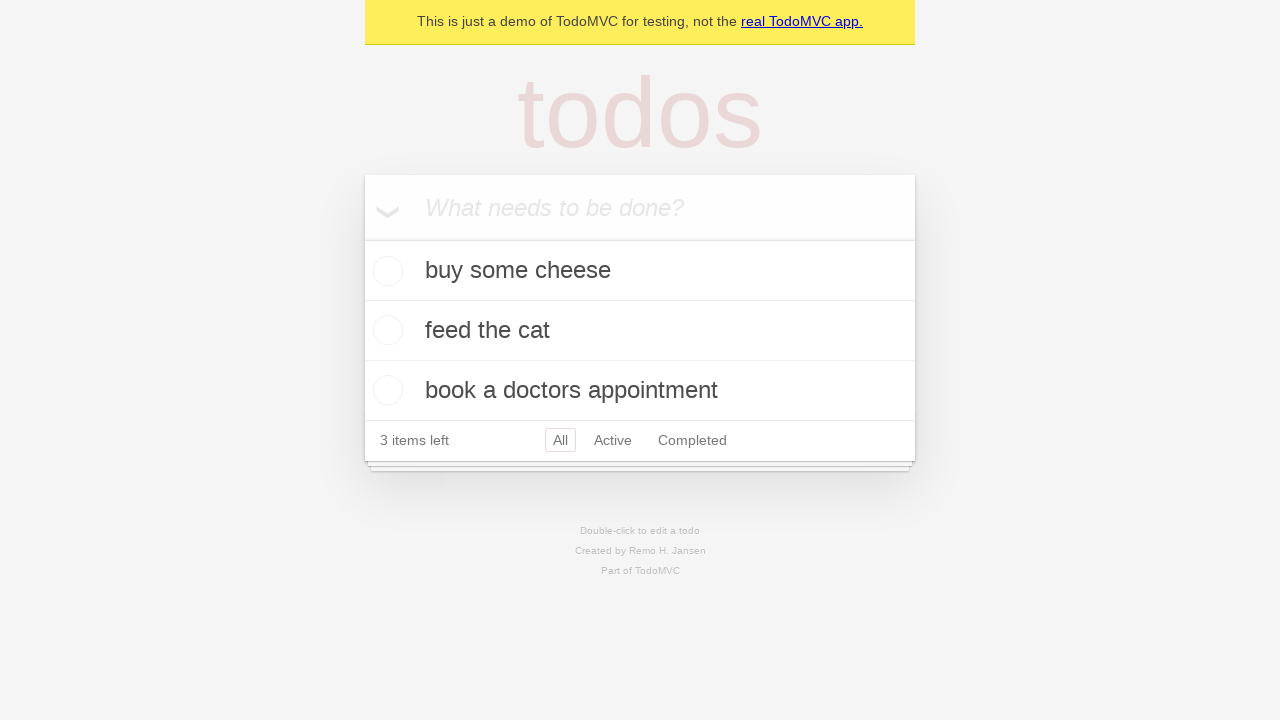

Checked checkbox for second todo item (marked as complete) at (385, 330) on internal:testid=[data-testid="todo-item"s] >> nth=1 >> internal:role=checkbox
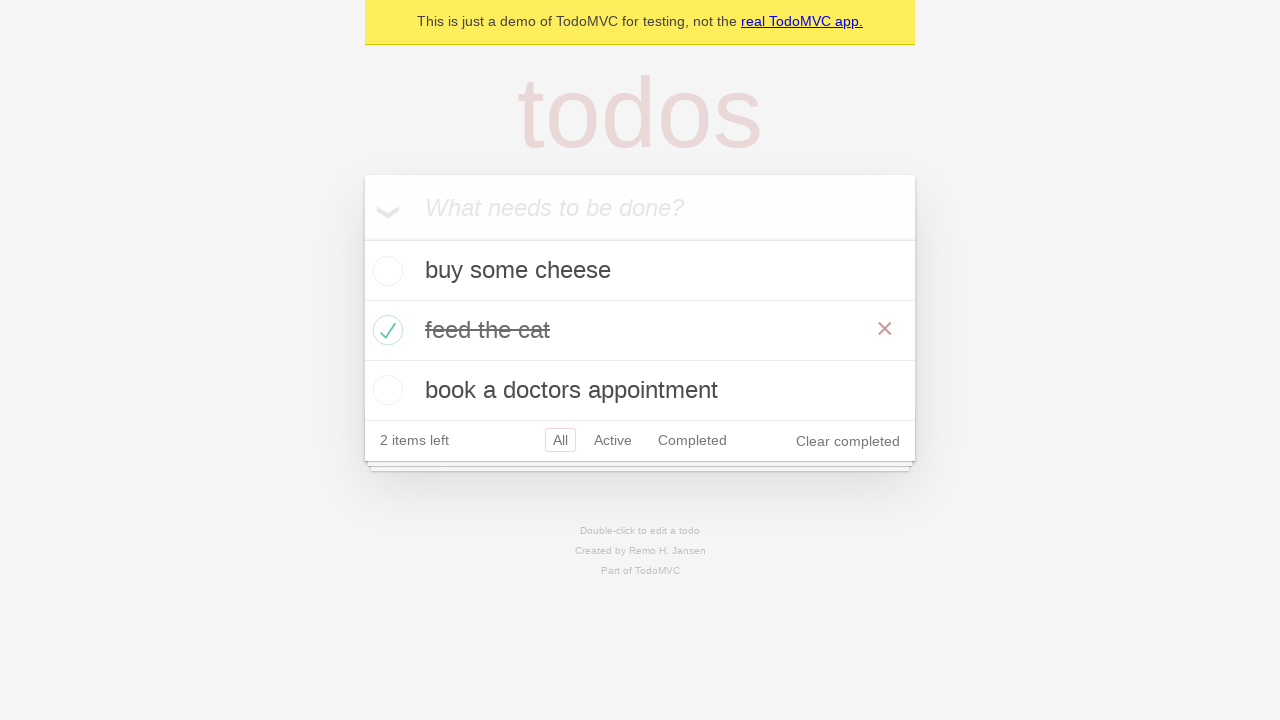

Clicked Active filter link to display only active items at (613, 440) on internal:role=link[name="Active"i]
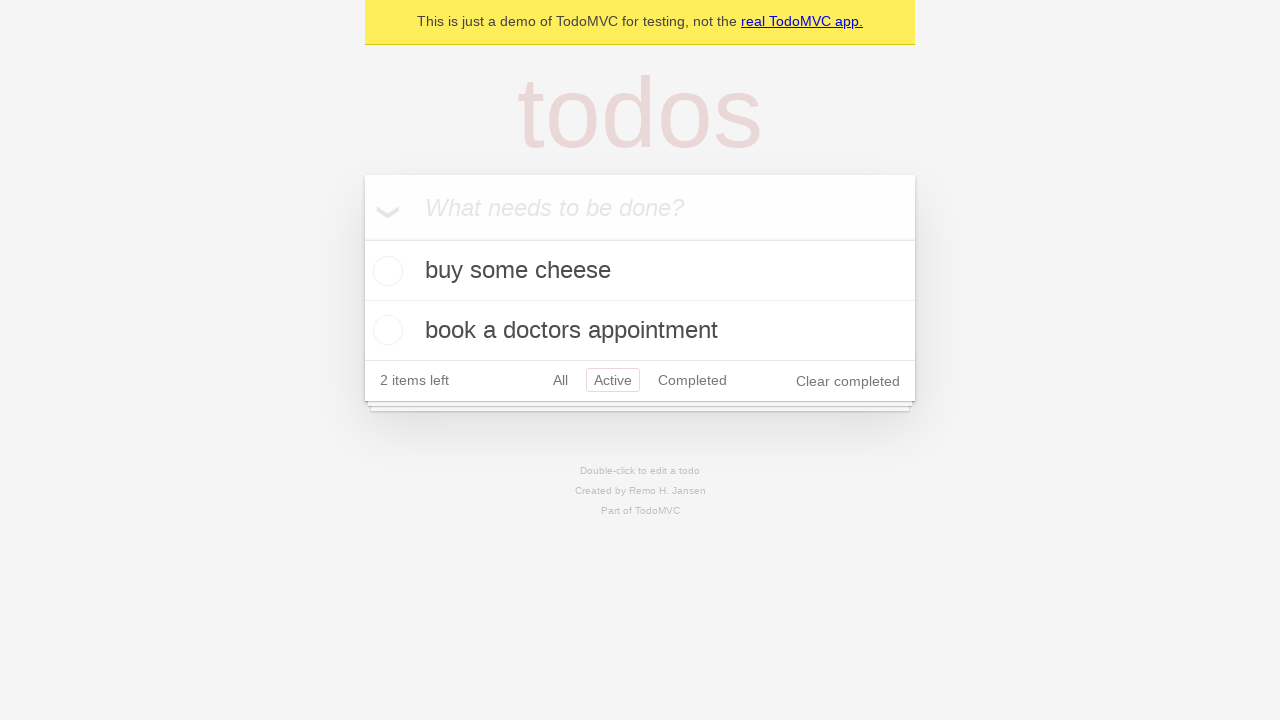

Waited for todo items to load after applying Active filter
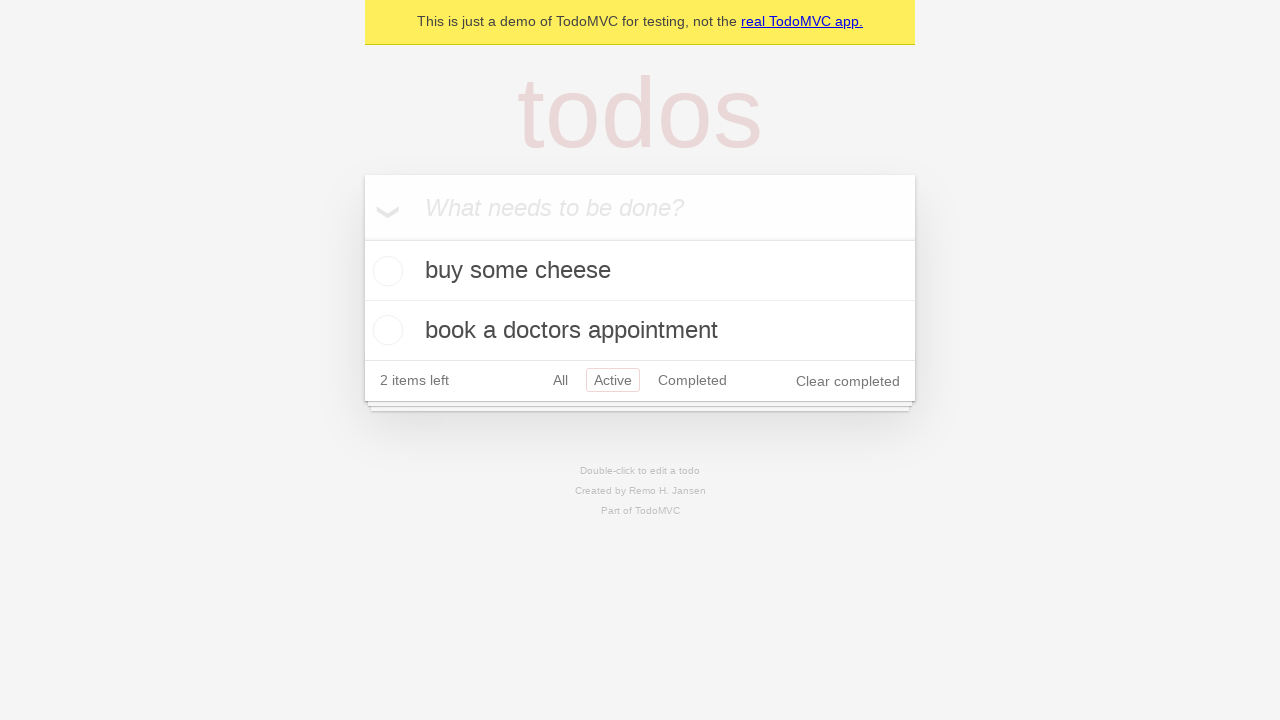

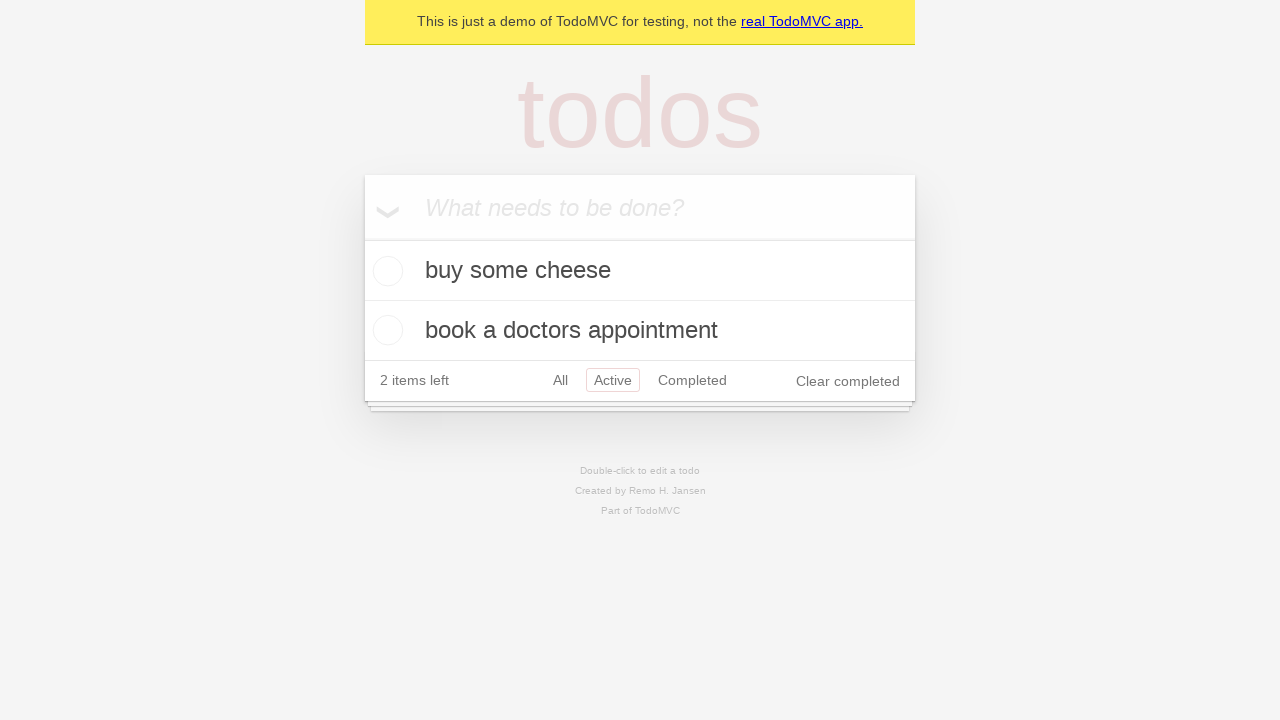